Tests that entered text is trimmed when saving edits

Starting URL: https://demo.playwright.dev/todomvc

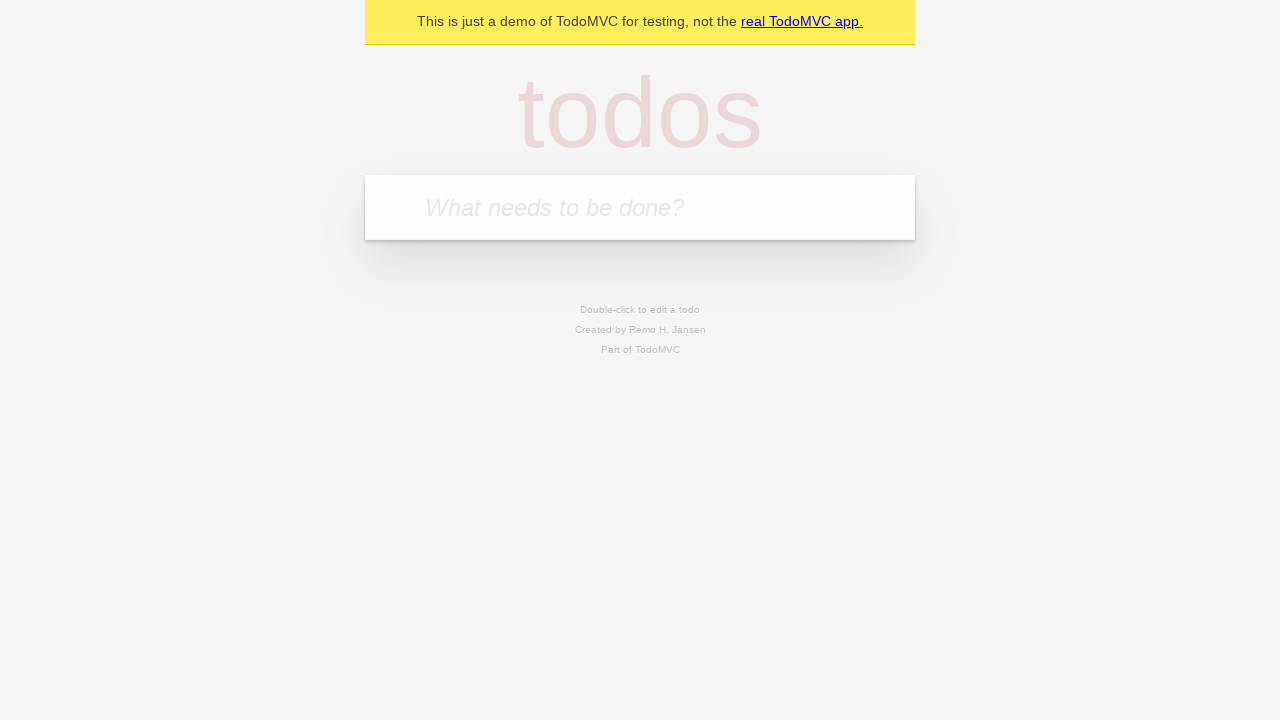

Filled new todo input with 'buy some cheese' on internal:attr=[placeholder="What needs to be done?"i]
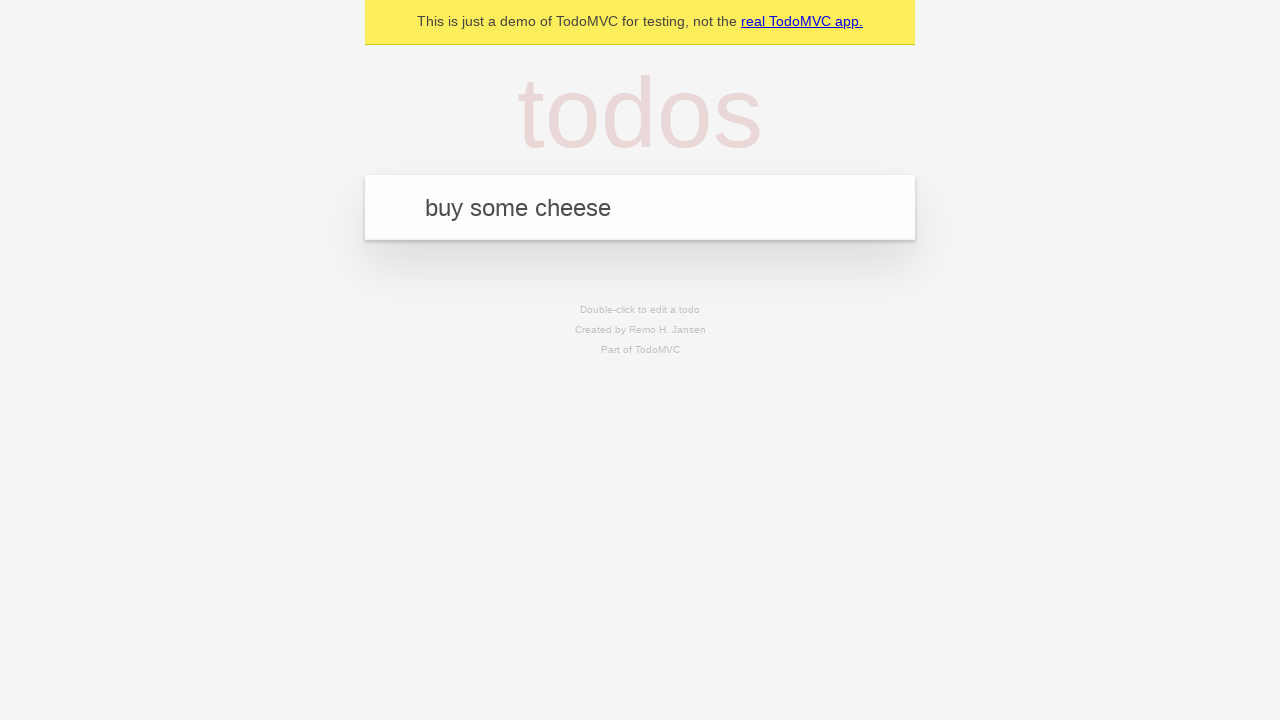

Pressed Enter to create todo 'buy some cheese' on internal:attr=[placeholder="What needs to be done?"i]
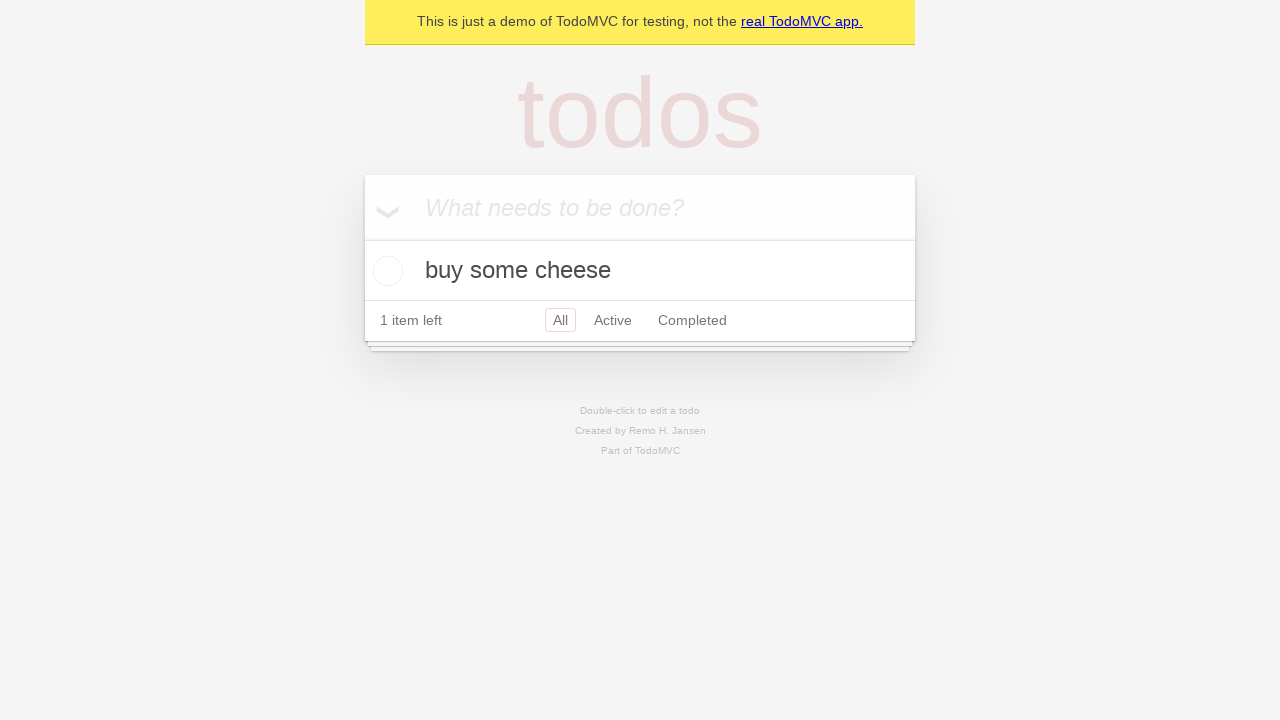

Filled new todo input with 'feed the cat' on internal:attr=[placeholder="What needs to be done?"i]
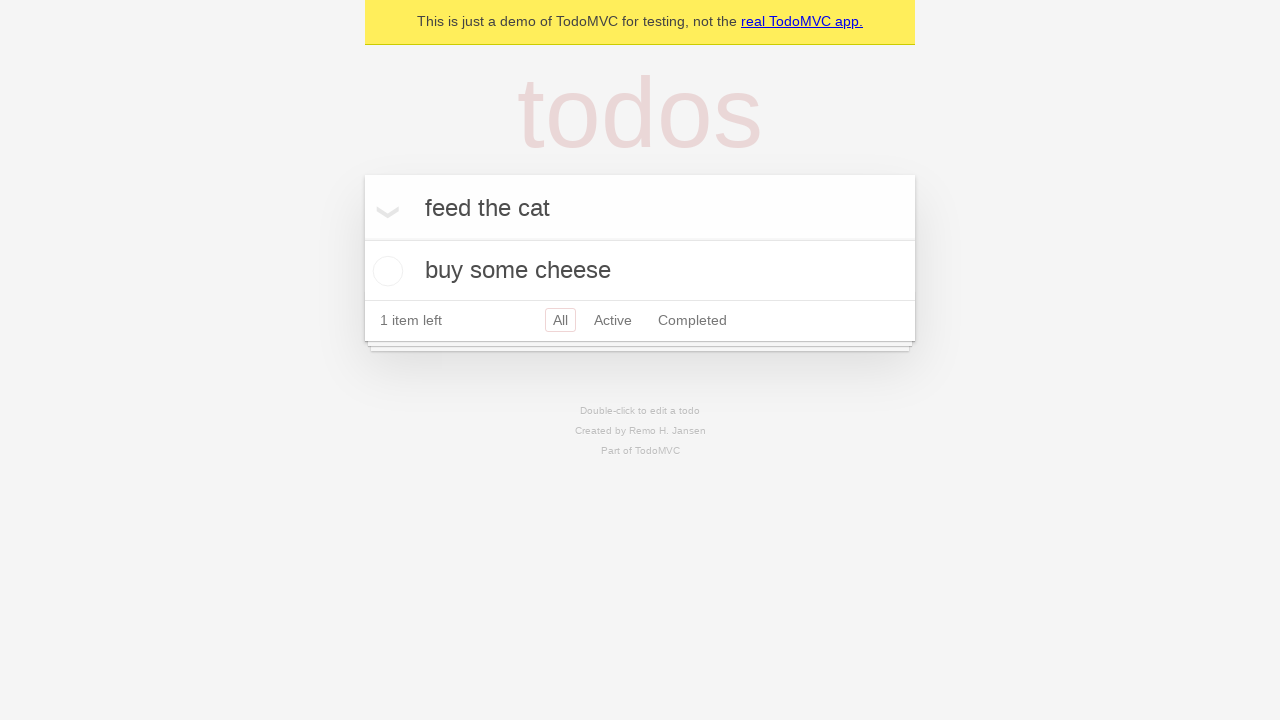

Pressed Enter to create todo 'feed the cat' on internal:attr=[placeholder="What needs to be done?"i]
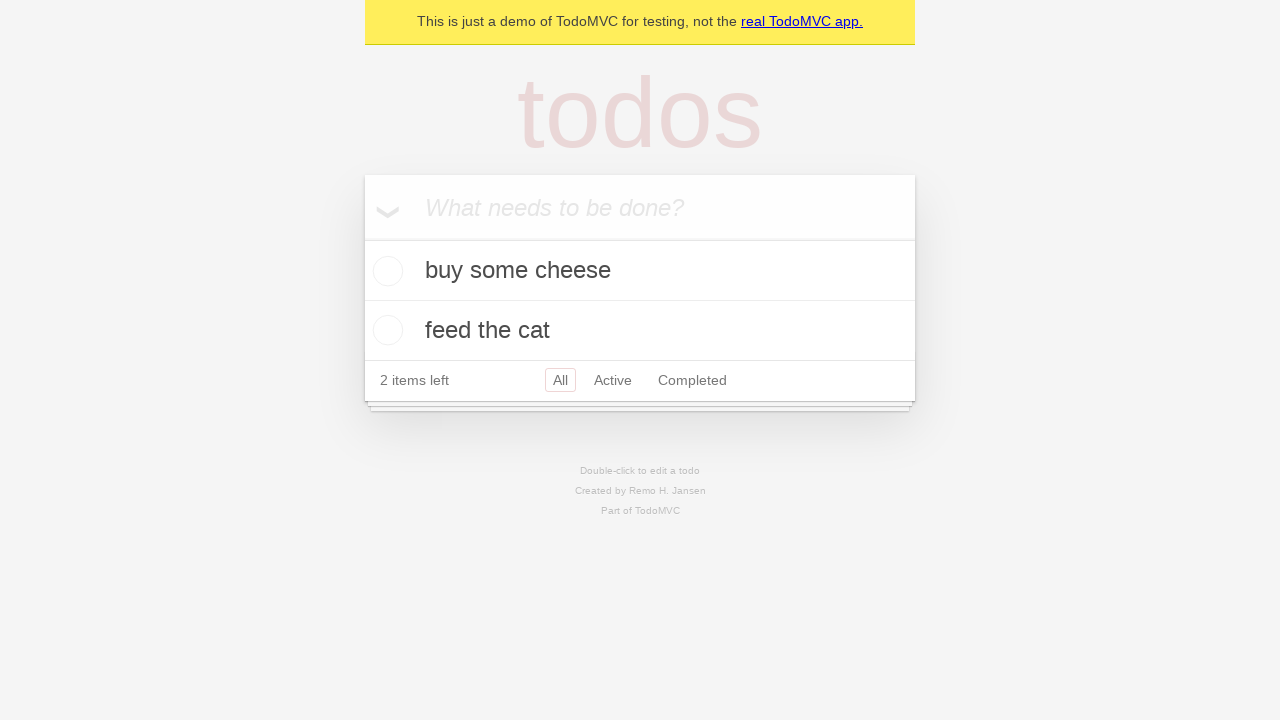

Filled new todo input with 'book a doctors appointment' on internal:attr=[placeholder="What needs to be done?"i]
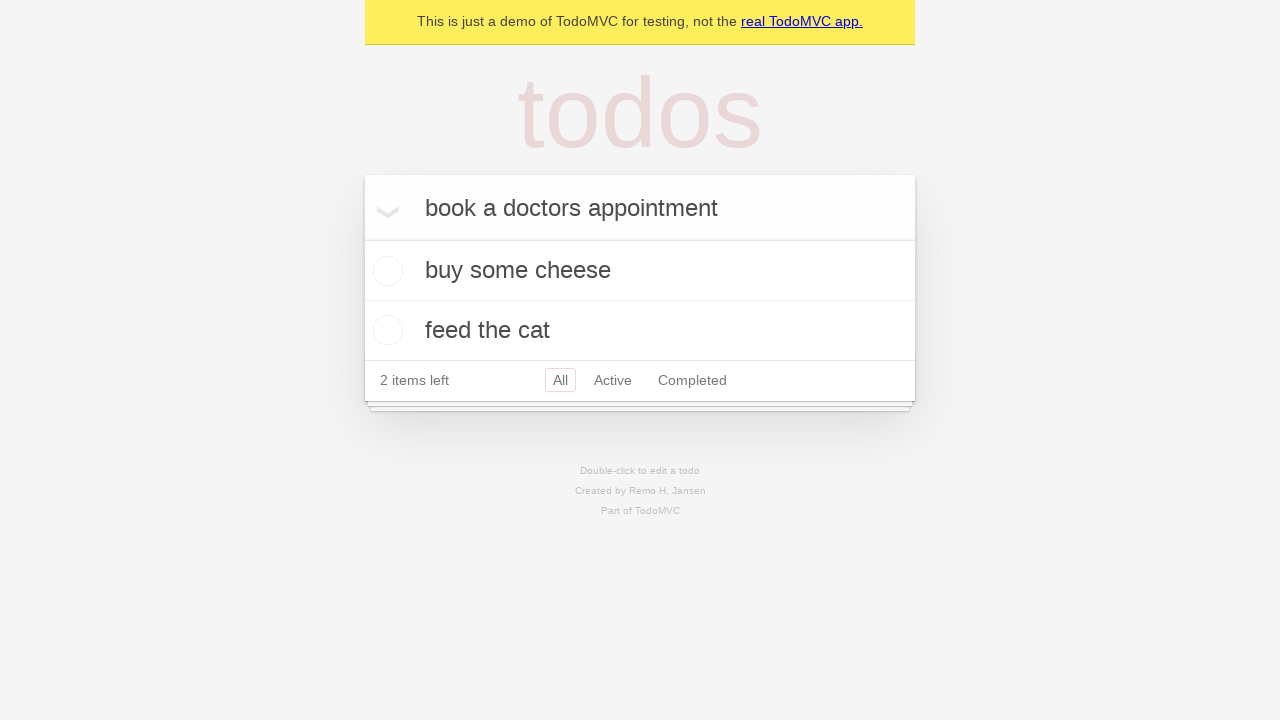

Pressed Enter to create todo 'book a doctors appointment' on internal:attr=[placeholder="What needs to be done?"i]
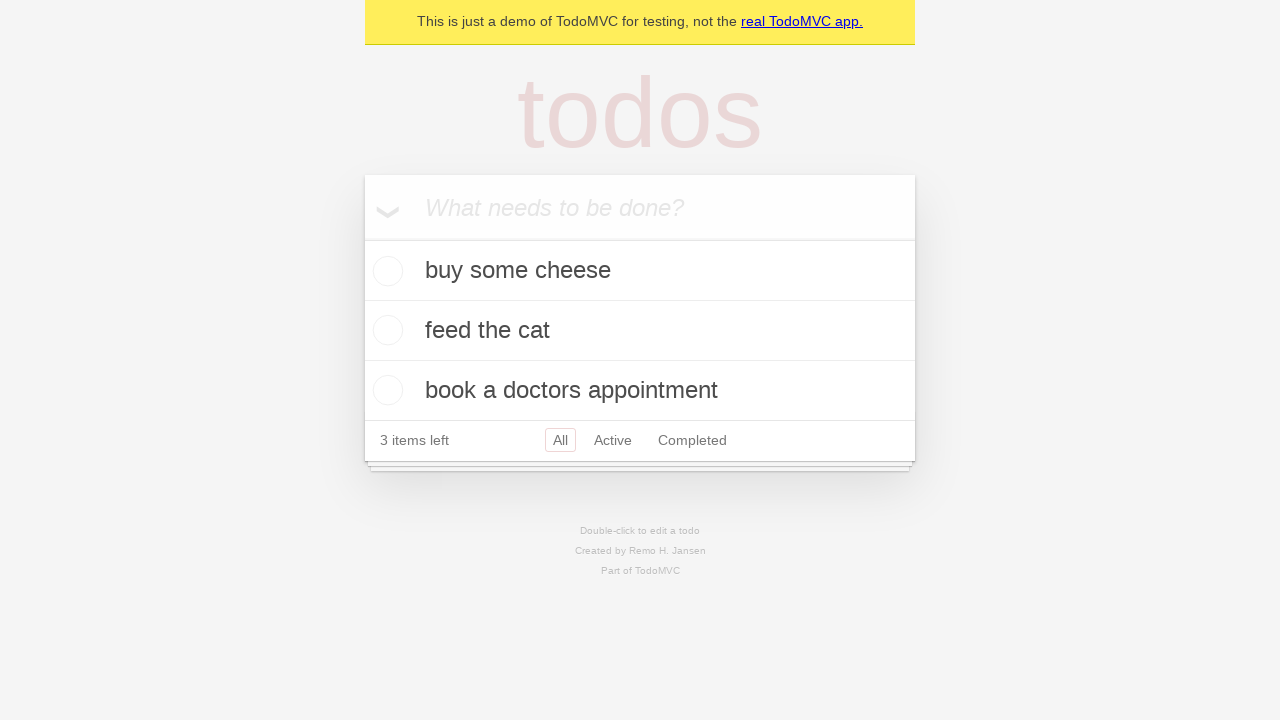

Double-clicked second todo item to enter edit mode at (640, 331) on internal:testid=[data-testid="todo-item"s] >> nth=1
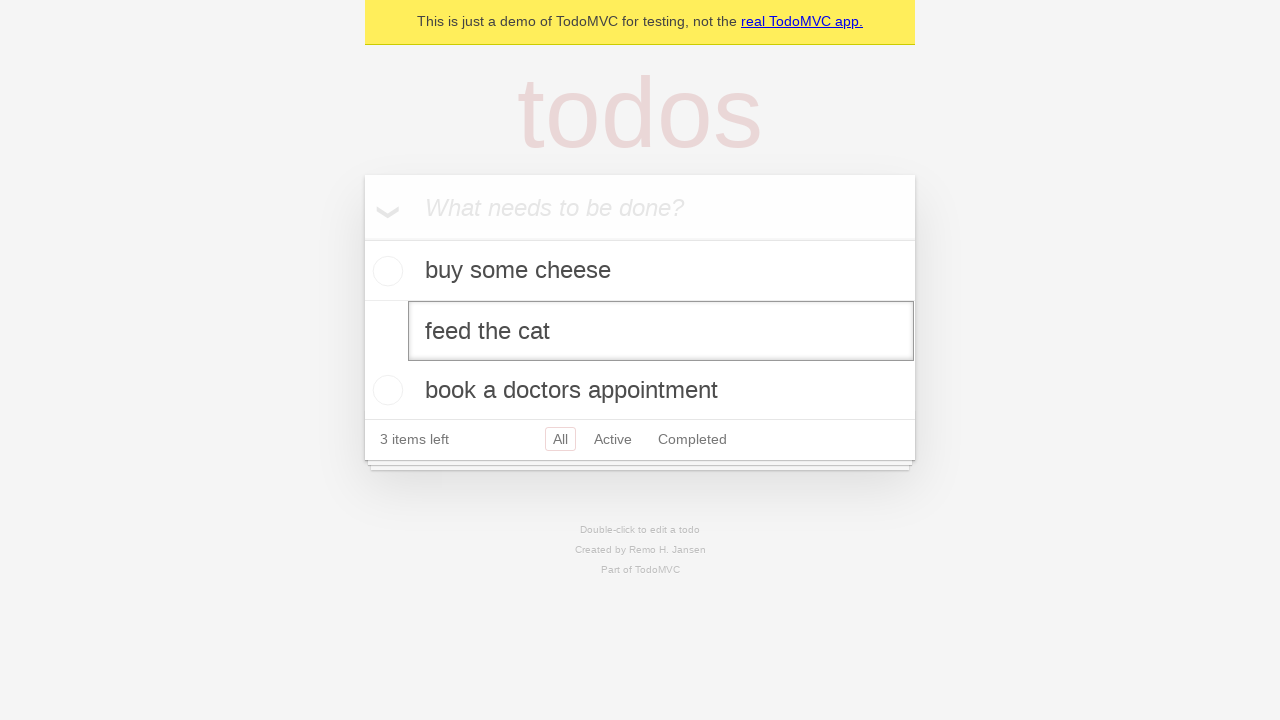

Filled edit field with text containing leading and trailing spaces on internal:testid=[data-testid="todo-item"s] >> nth=1 >> internal:role=textbox[nam
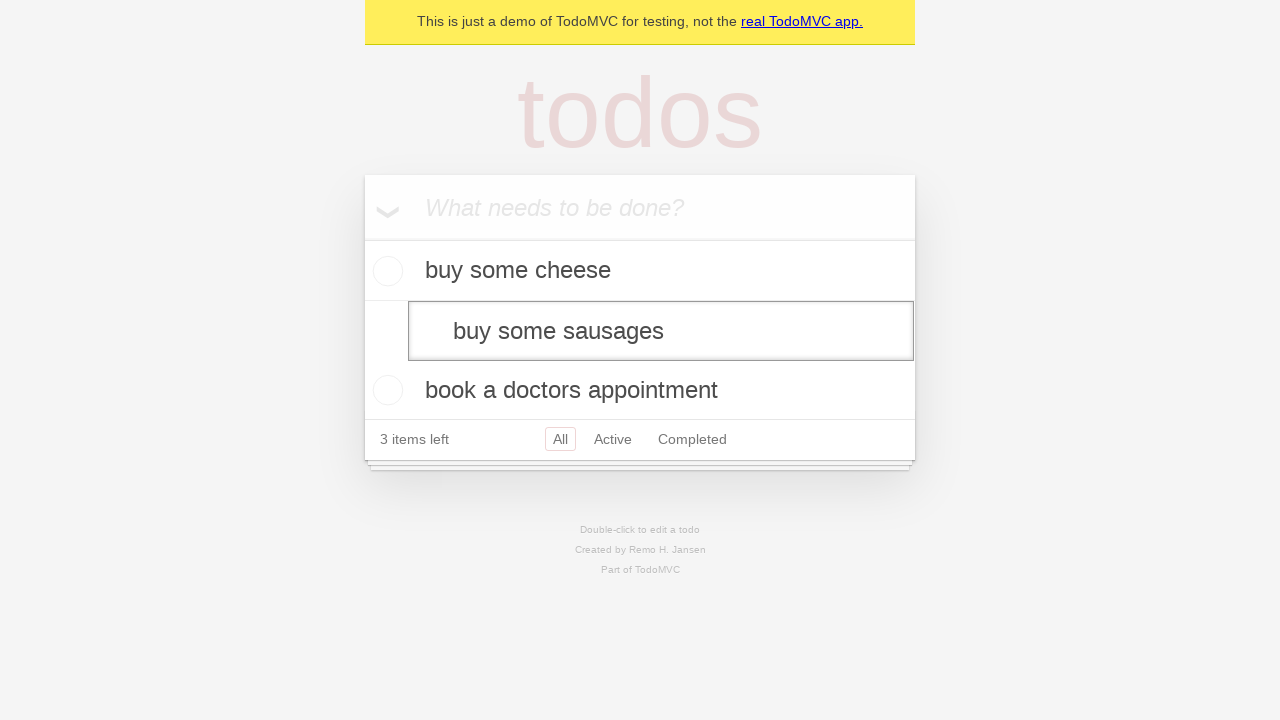

Pressed Enter to save edited todo, expecting text to be trimmed on internal:testid=[data-testid="todo-item"s] >> nth=1 >> internal:role=textbox[nam
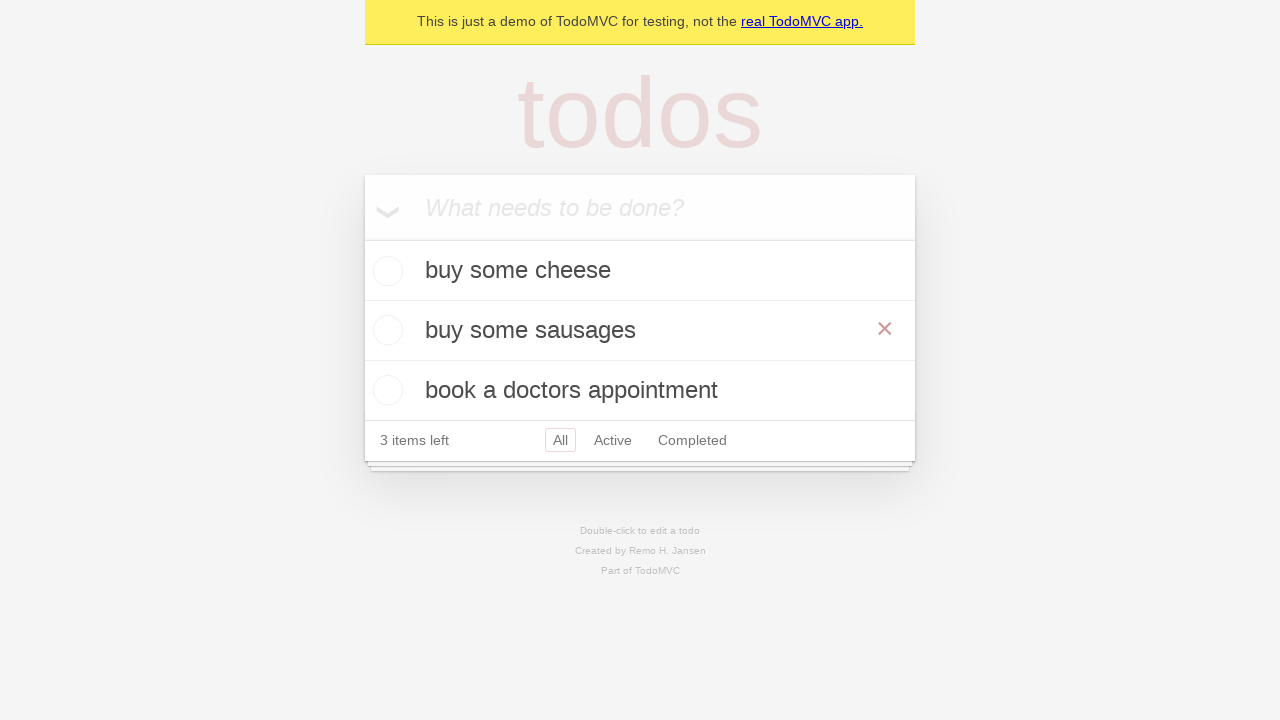

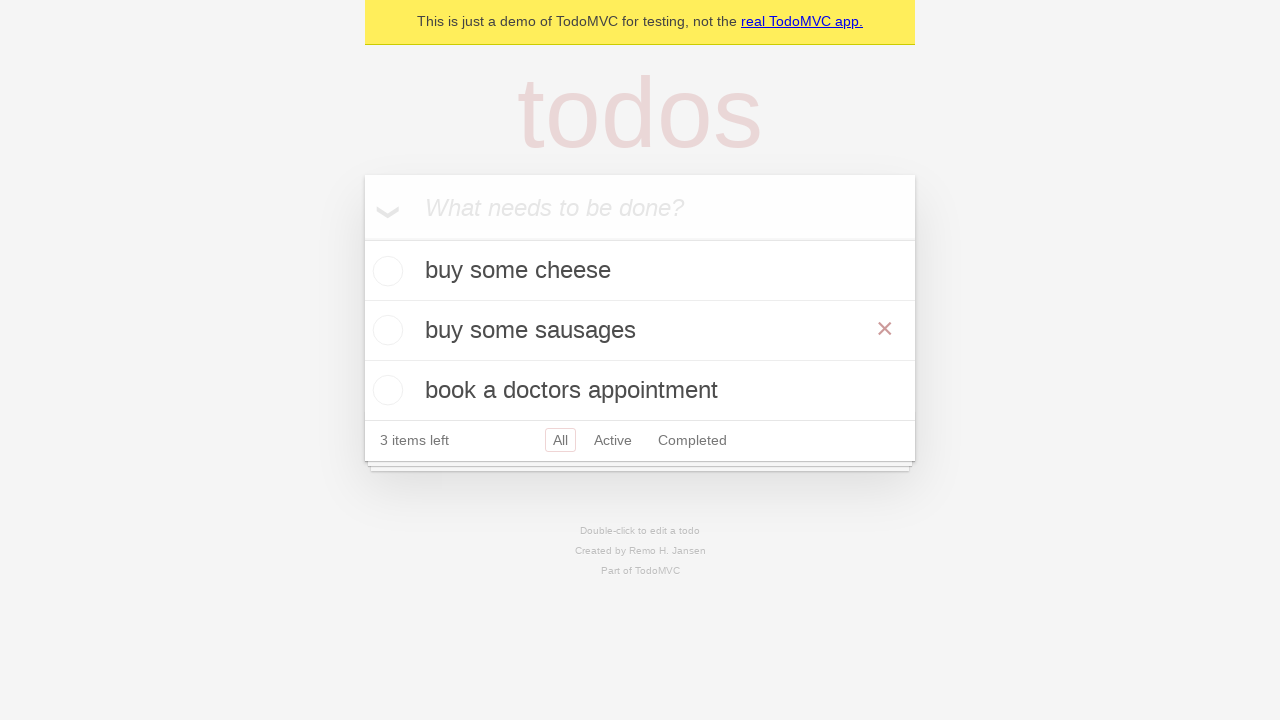